Tests checkbox functionality by clicking on a checkbox element on the Formy project demo page

Starting URL: https://formy-project.herokuapp.com/checkbox

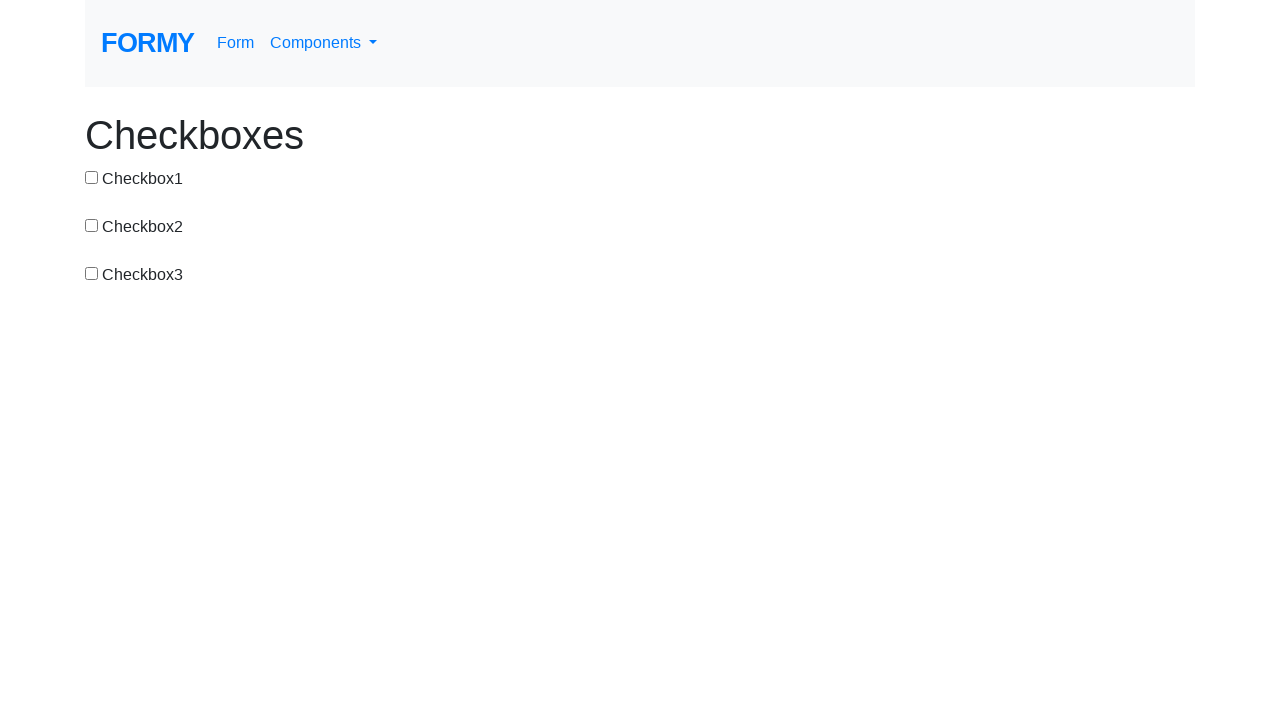

Clicked the first checkbox element at (92, 177) on #checkbox-1
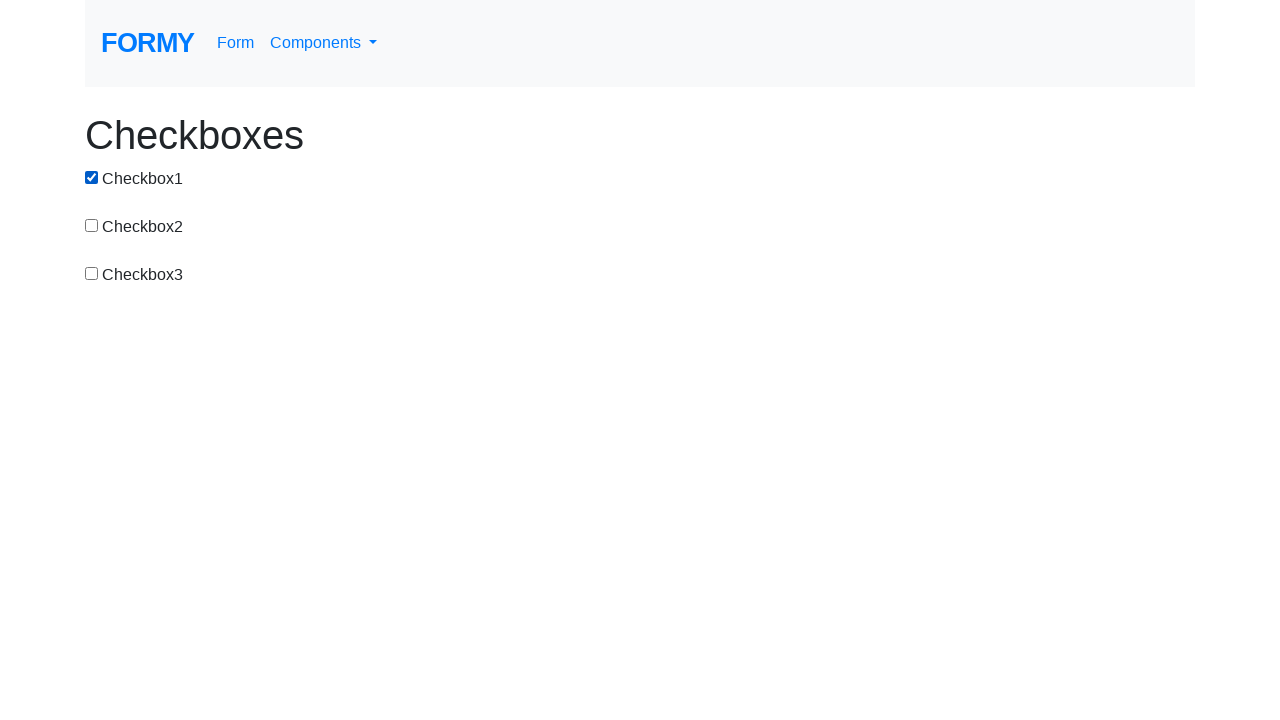

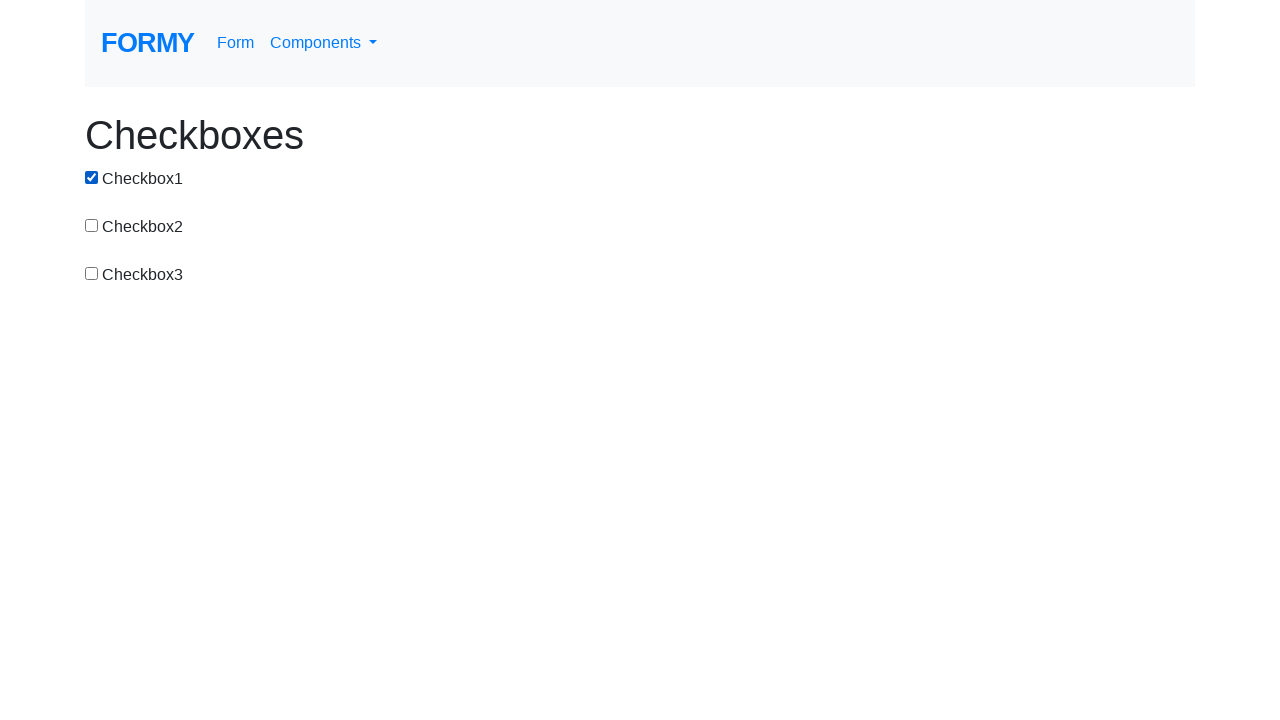